Tests iframe navigation by switching between nested frames and filling a text input within an inner iframe

Starting URL: https://demo.automationtesting.in/Frames.html

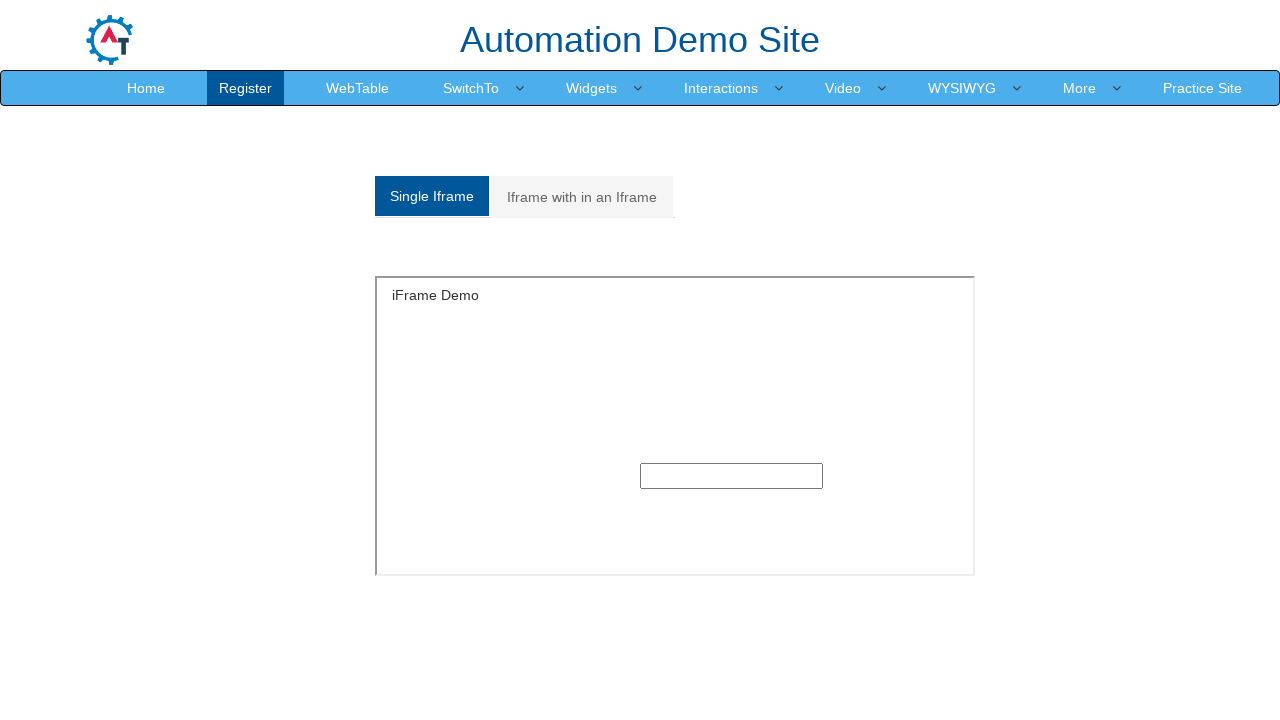

Clicked on the nested frames tab at (582, 197) on (//a[@class='analystic'])[2]
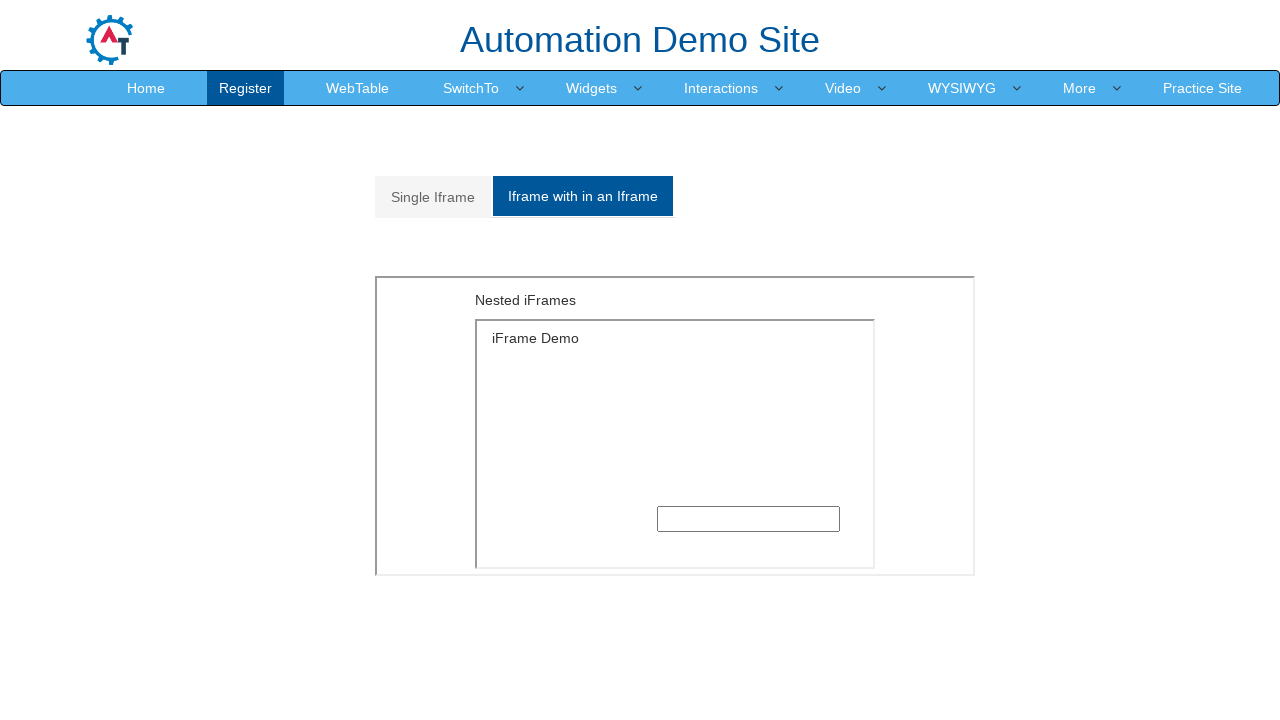

Located and switched to outer iframe
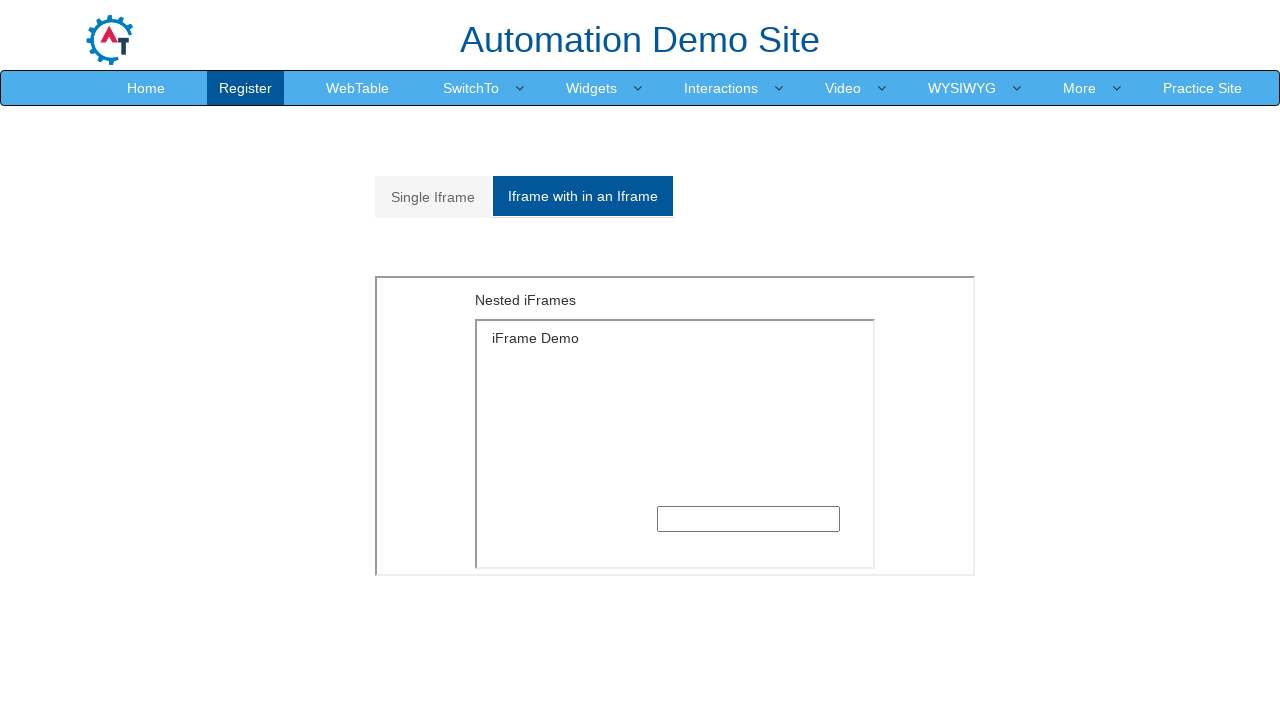

Located and switched to inner iframe
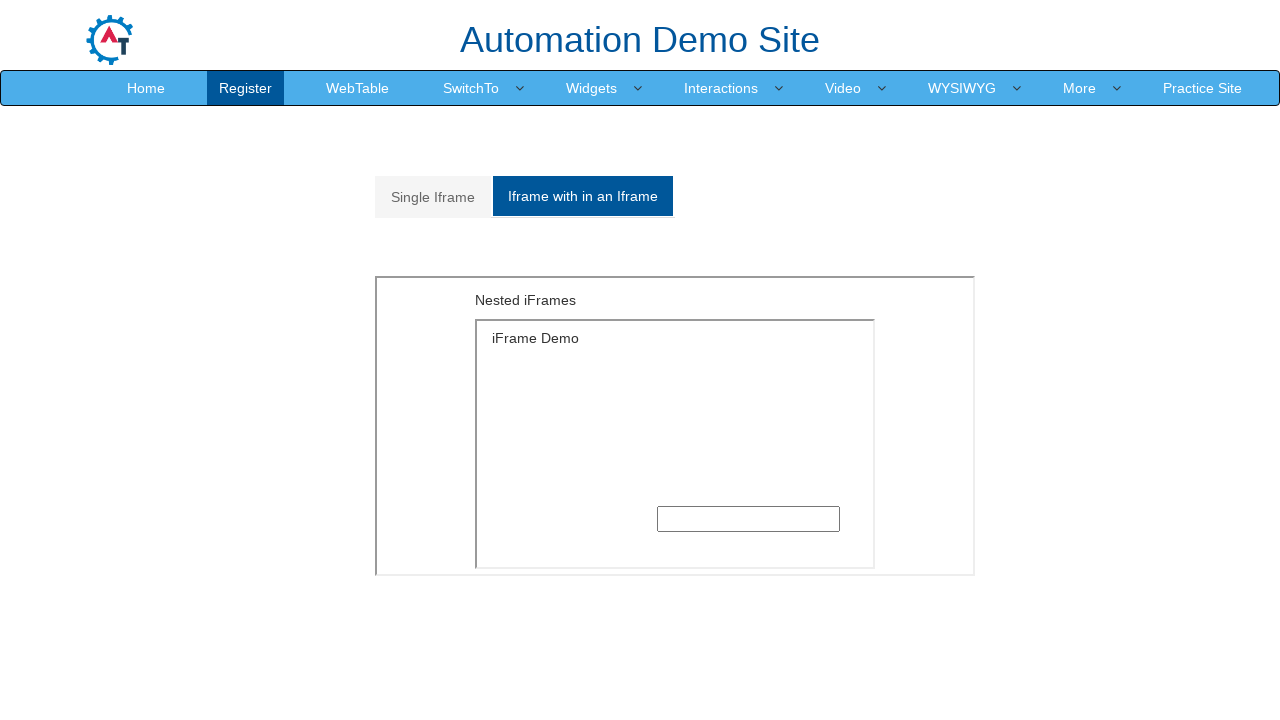

Filled text input field with 'Welcome' in inner iframe on xpath=//div[@id='Multiple']//iframe >> internal:control=enter-frame >> iframe[sr
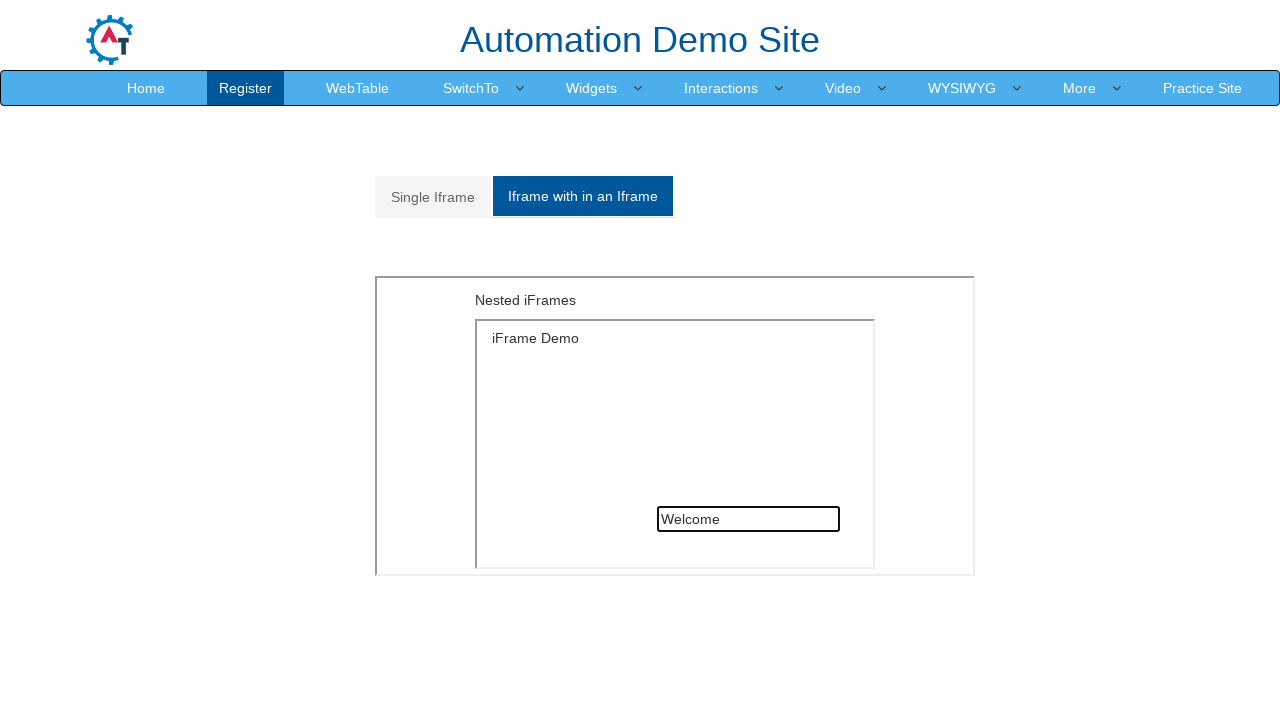

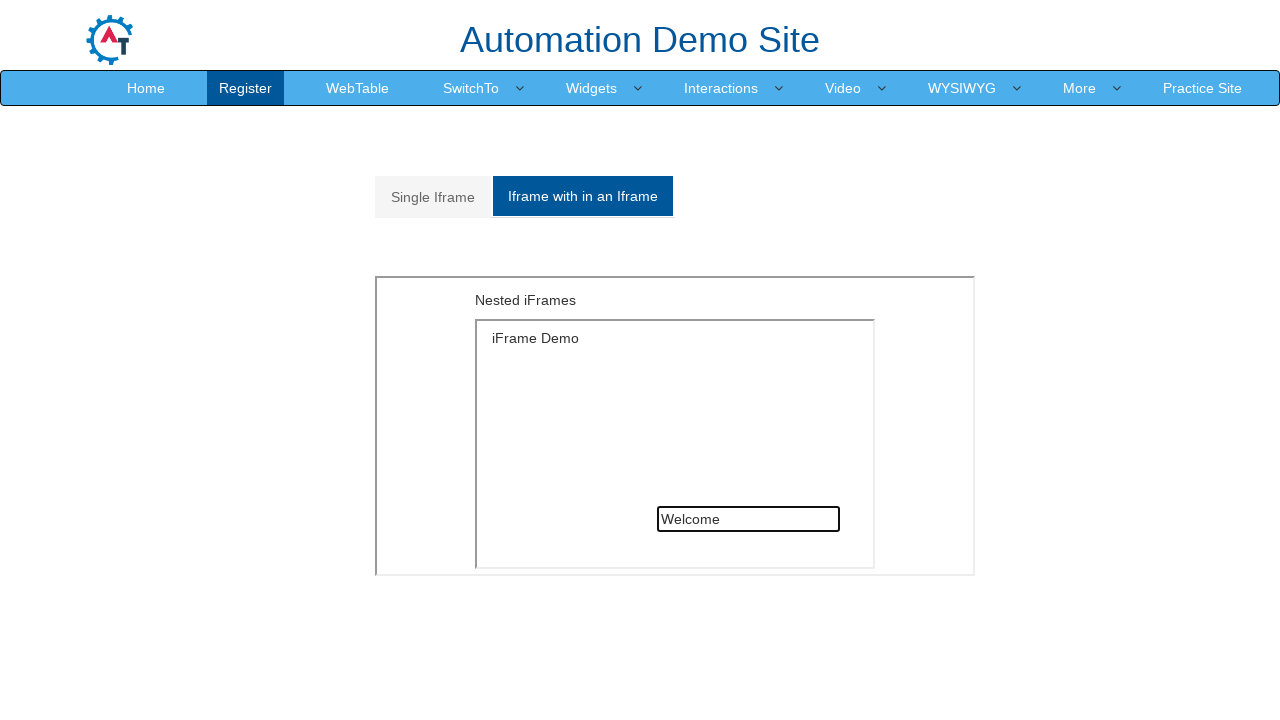